Tests vertical scrolling functionality on the Selenium website by scrolling down twice and then scrolling up partially using JavaScript execution

Starting URL: https://www.selenium.dev/

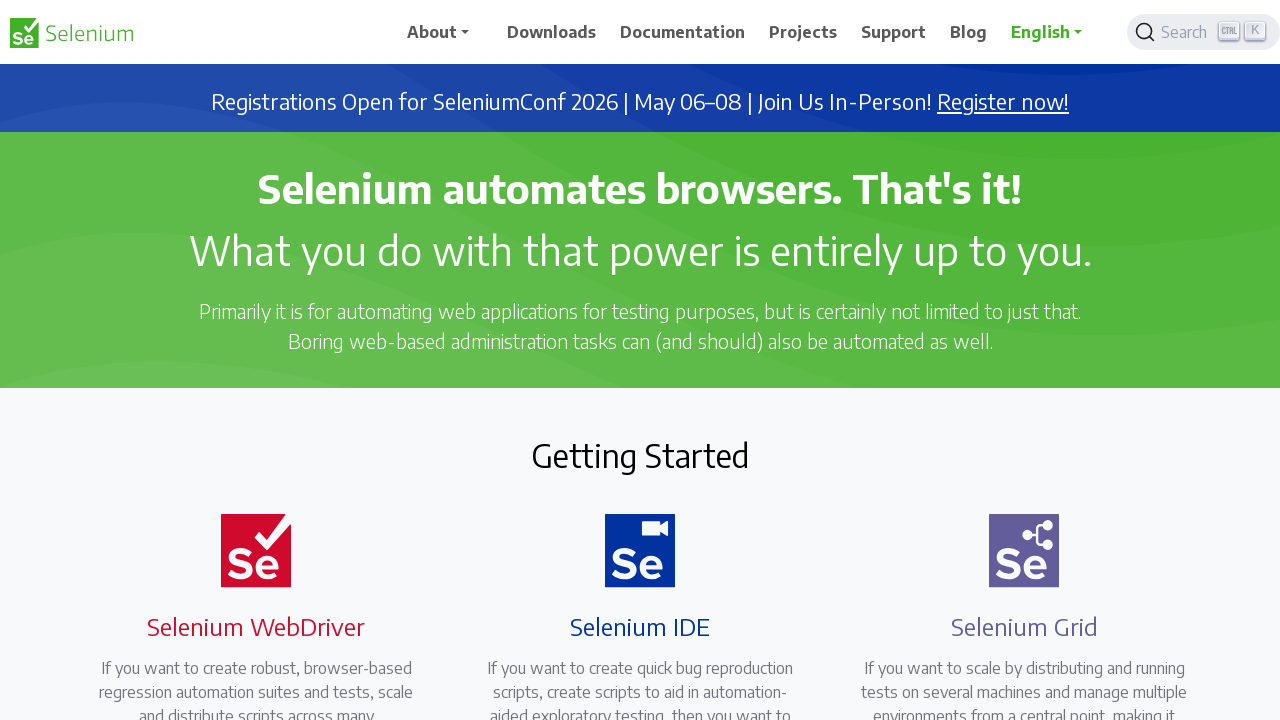

Scrolled down by 500 pixels
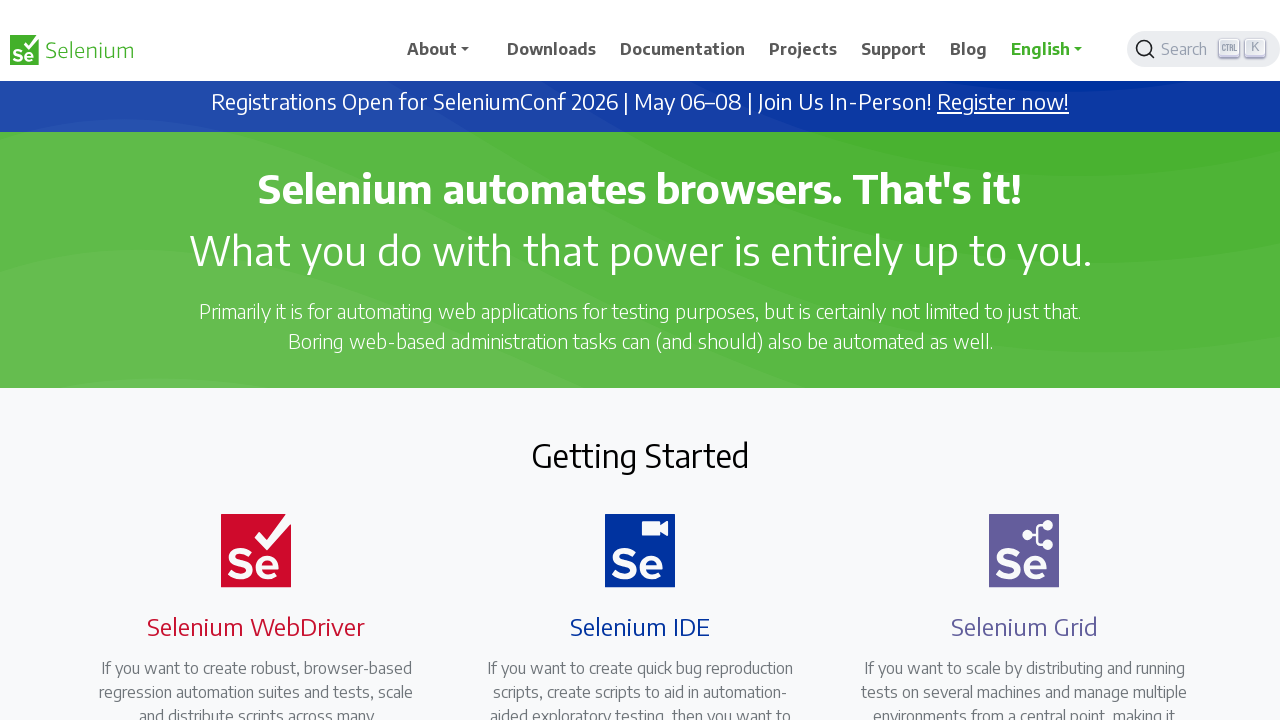

Waited 500ms for first scroll to complete
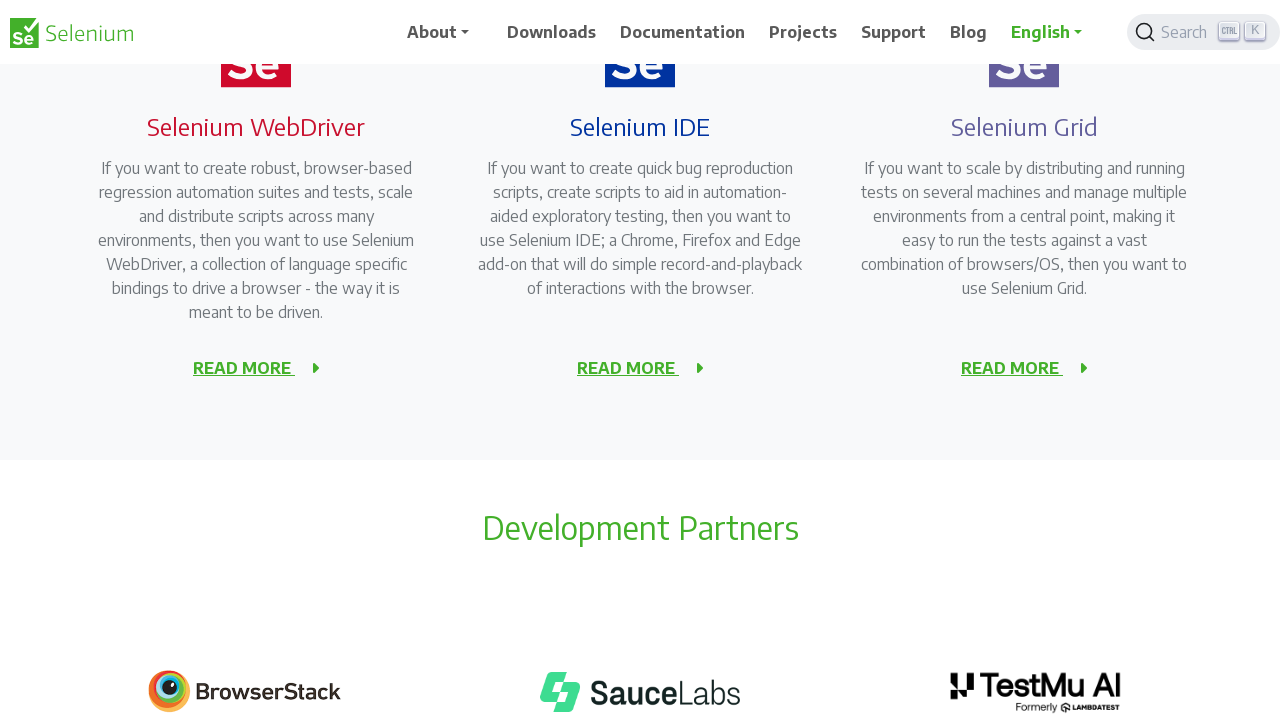

Scrolled down by another 500 pixels
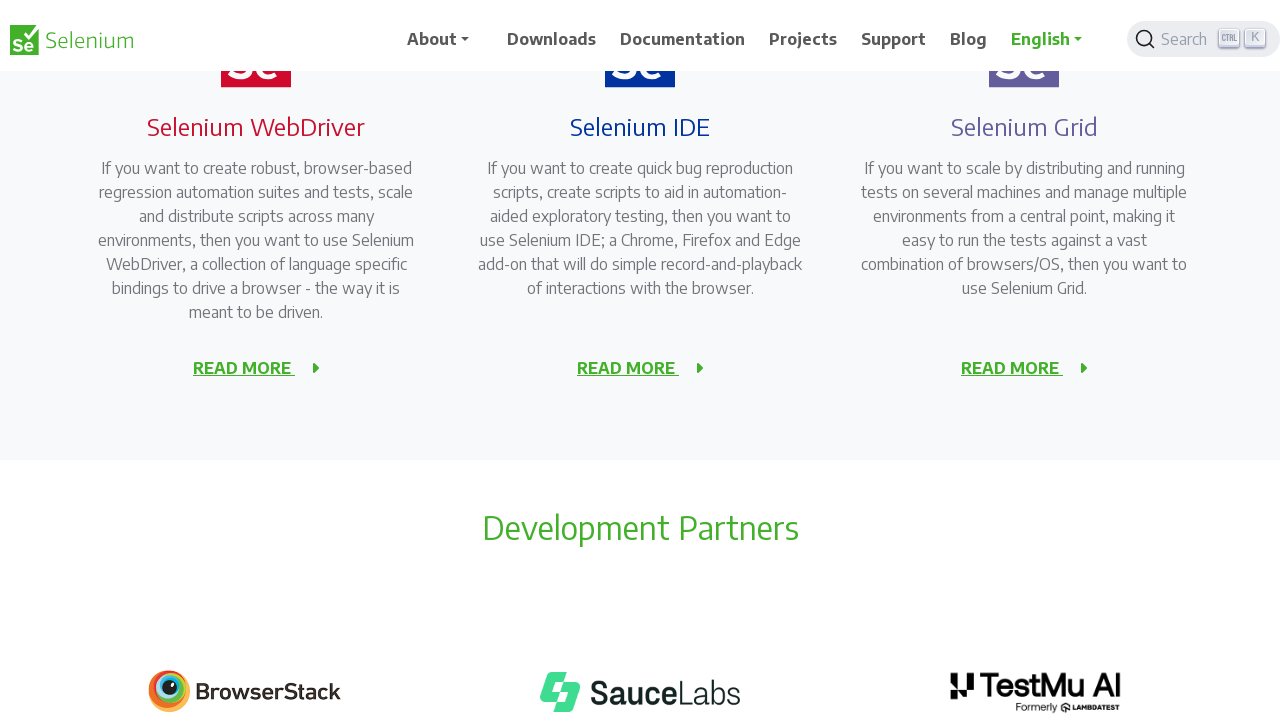

Waited 500ms for second scroll to complete
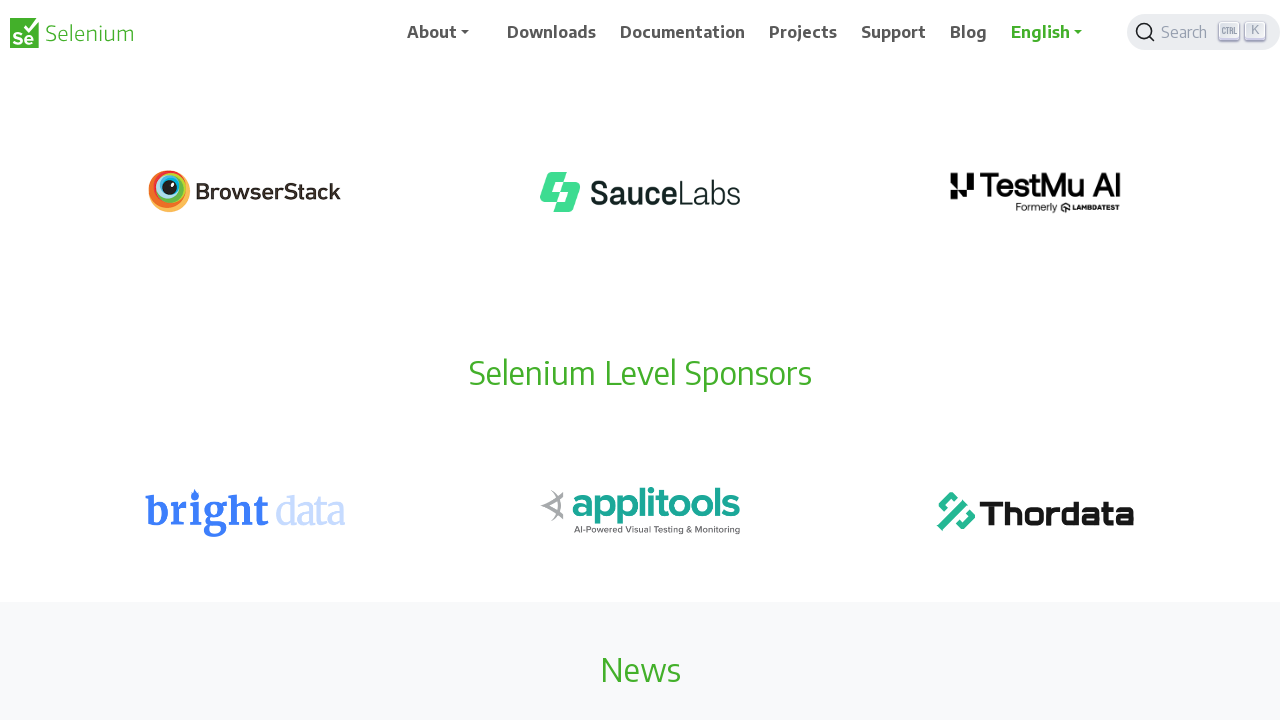

Scrolled up by 200 pixels
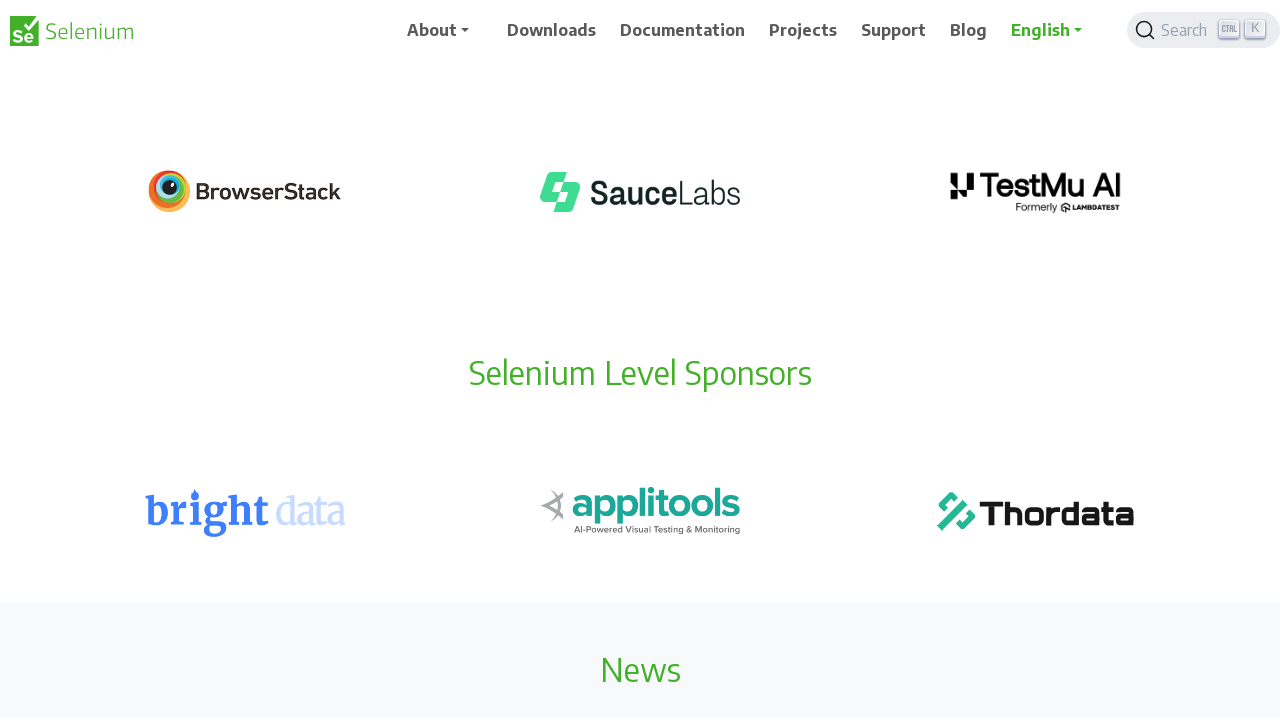

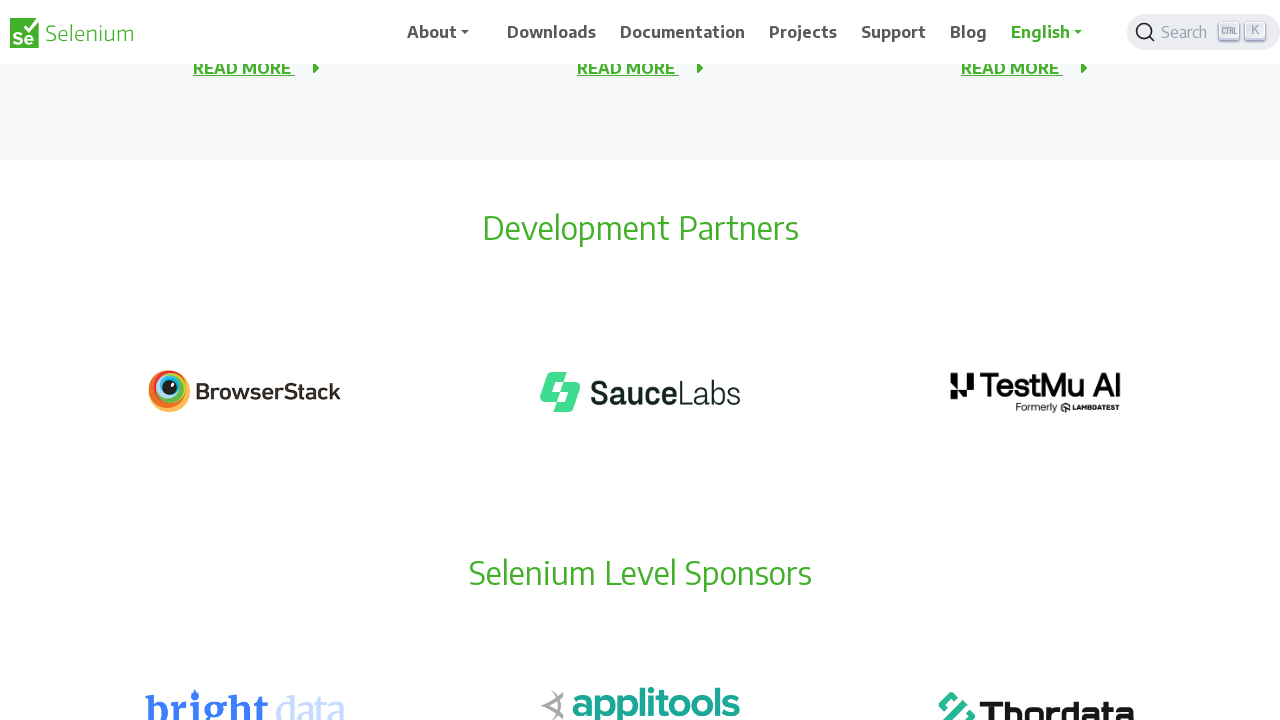